Tests radio button functionality on DemoQA website by navigating to the radio button section and selecting different radio button options

Starting URL: https://demoqa.com/

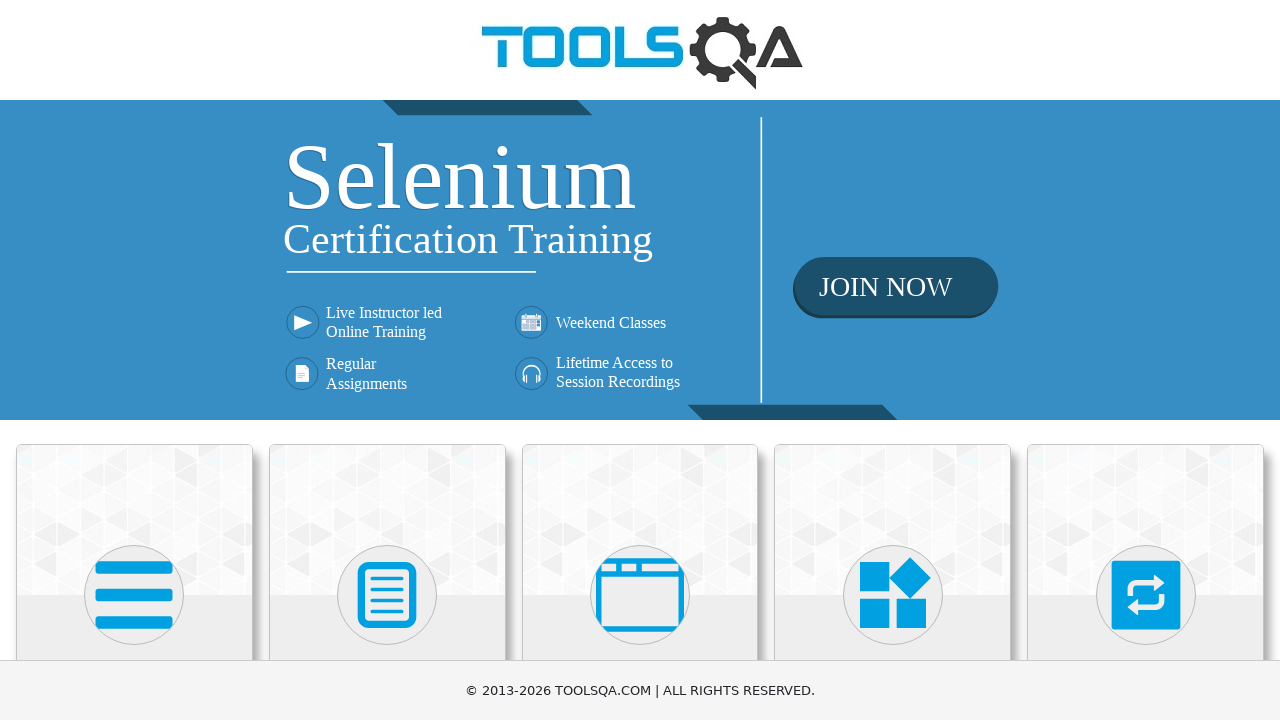

Scrolled down 250px to view Elements section
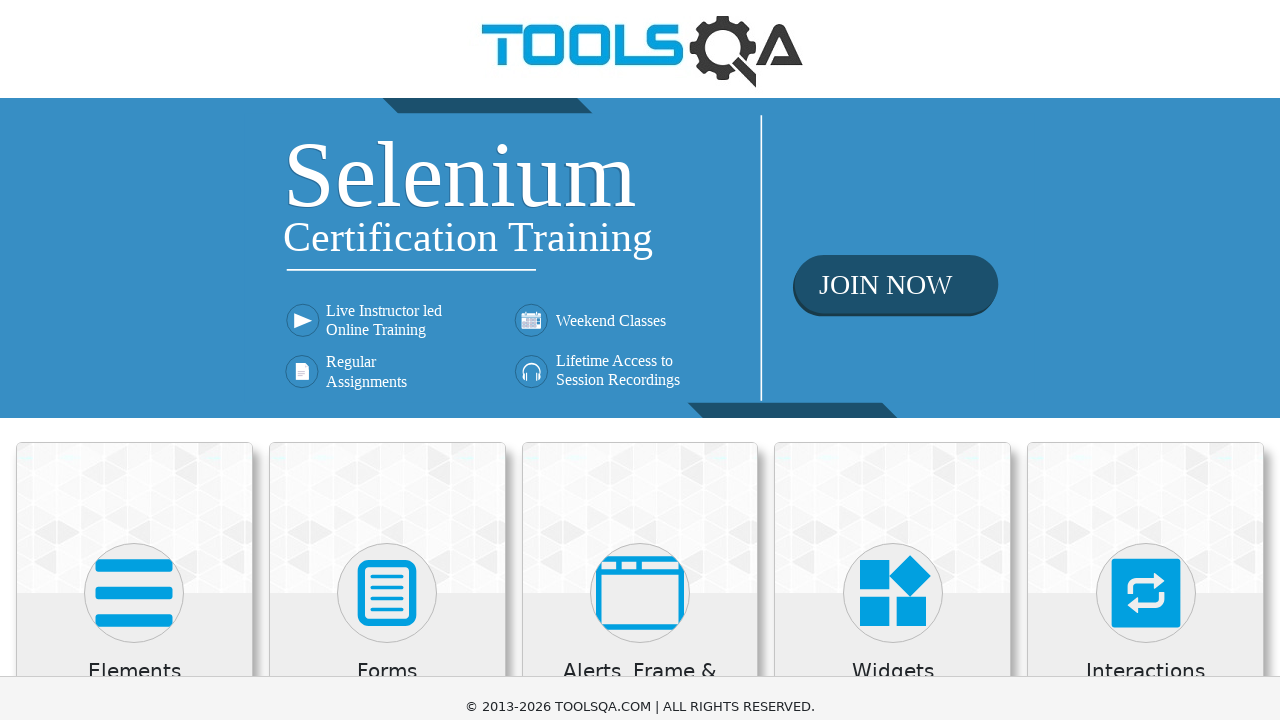

Clicked on Elements card at (134, 327) on xpath=(//div[.='Elements'])[2]
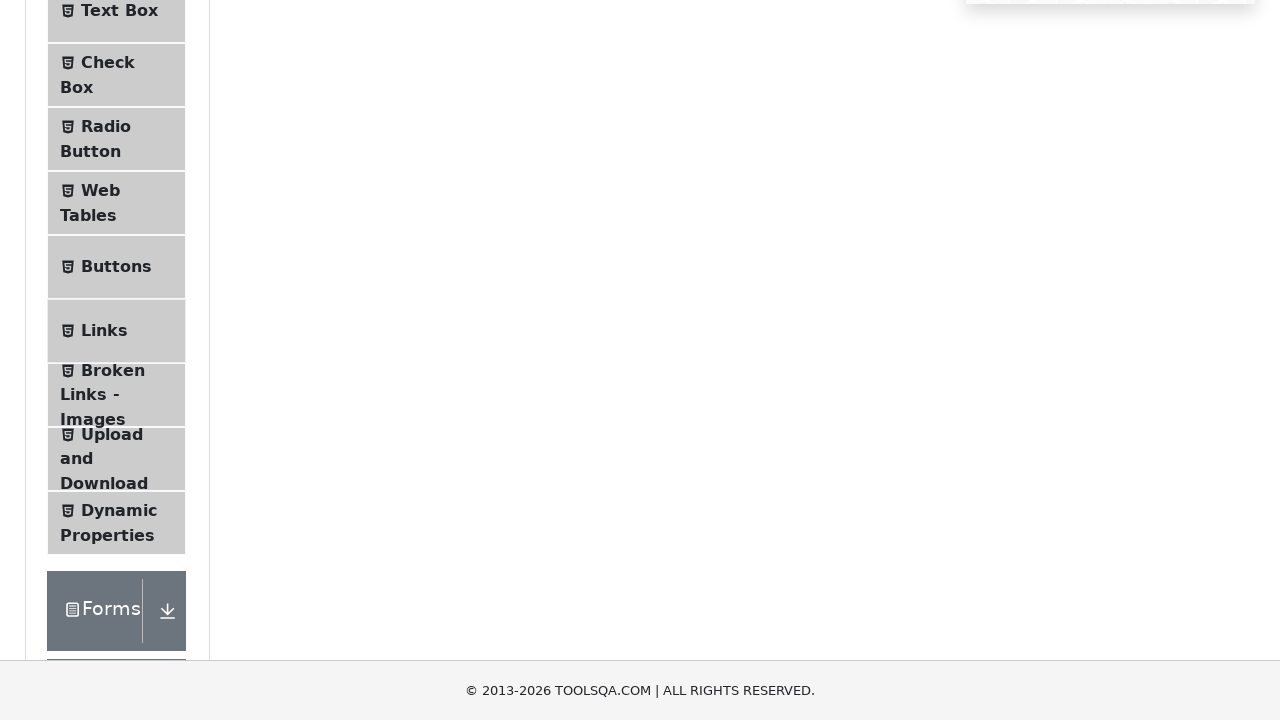

Clicked on Radio Button menu item at (106, 126) on xpath=//span[.='Radio Button']
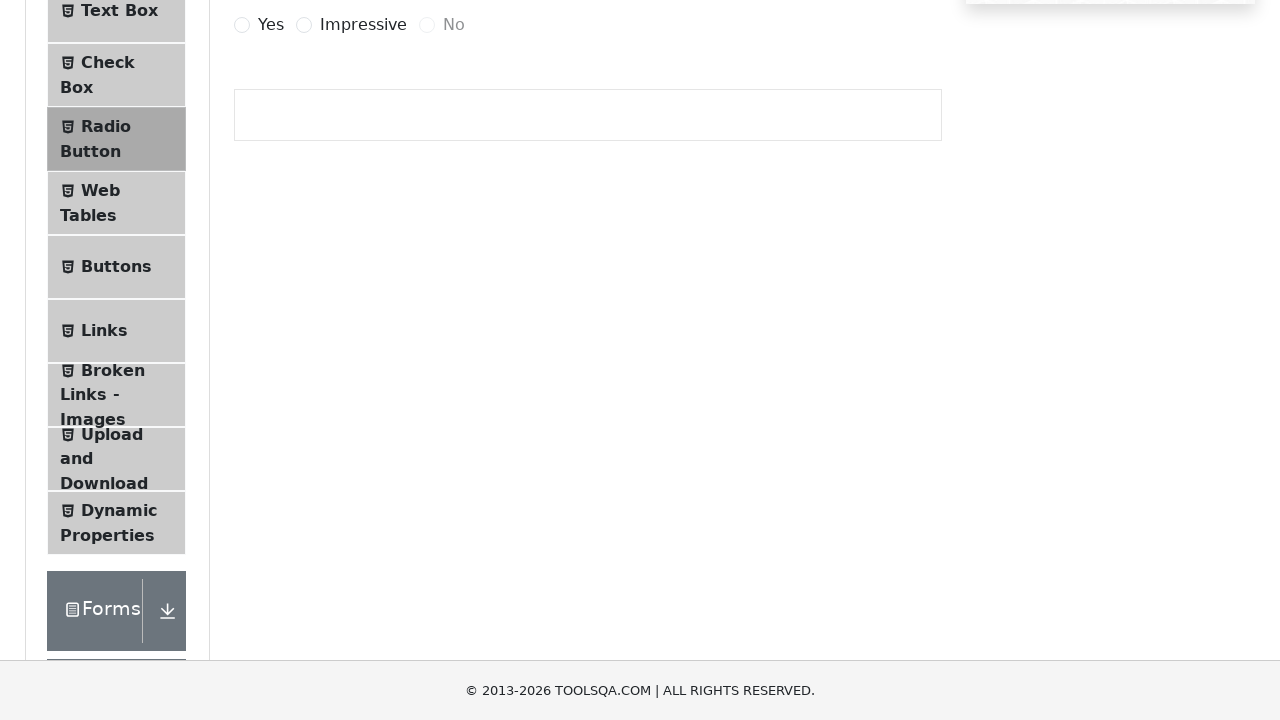

Scrolled down 250px to view radio buttons
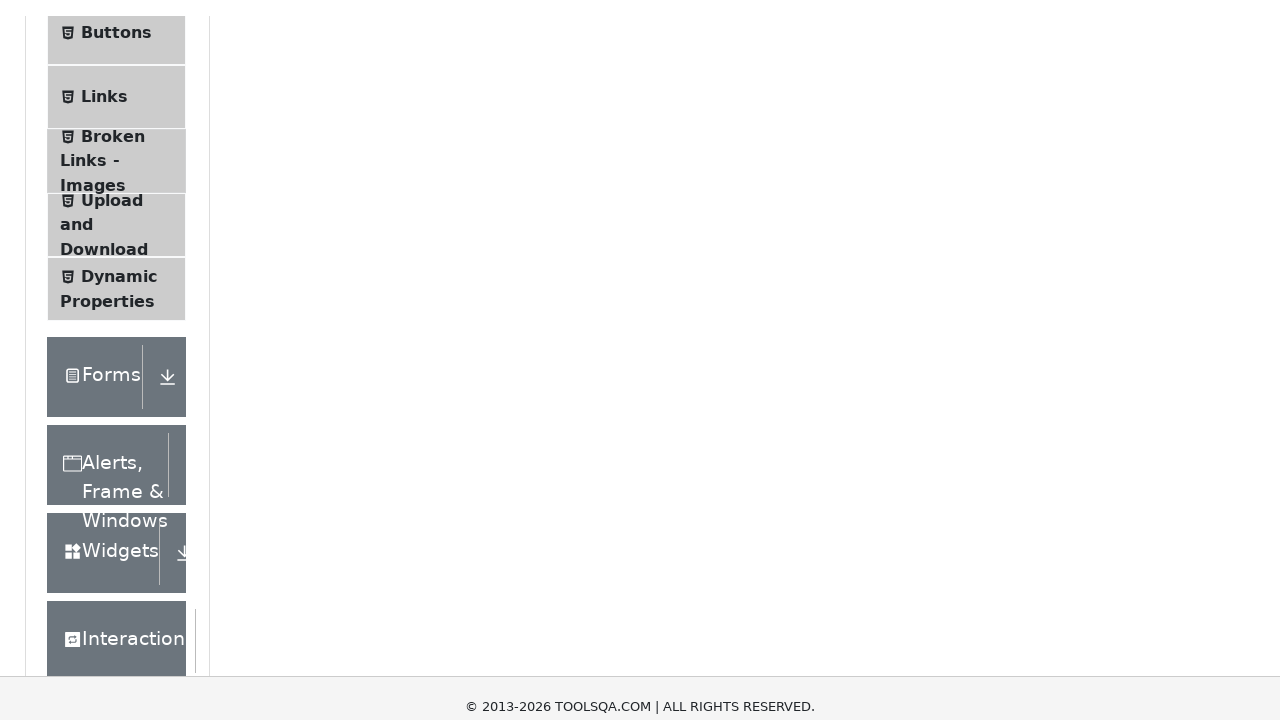

Clicked on Yes radio button at (271, 275) on xpath=//label[.='Yes']
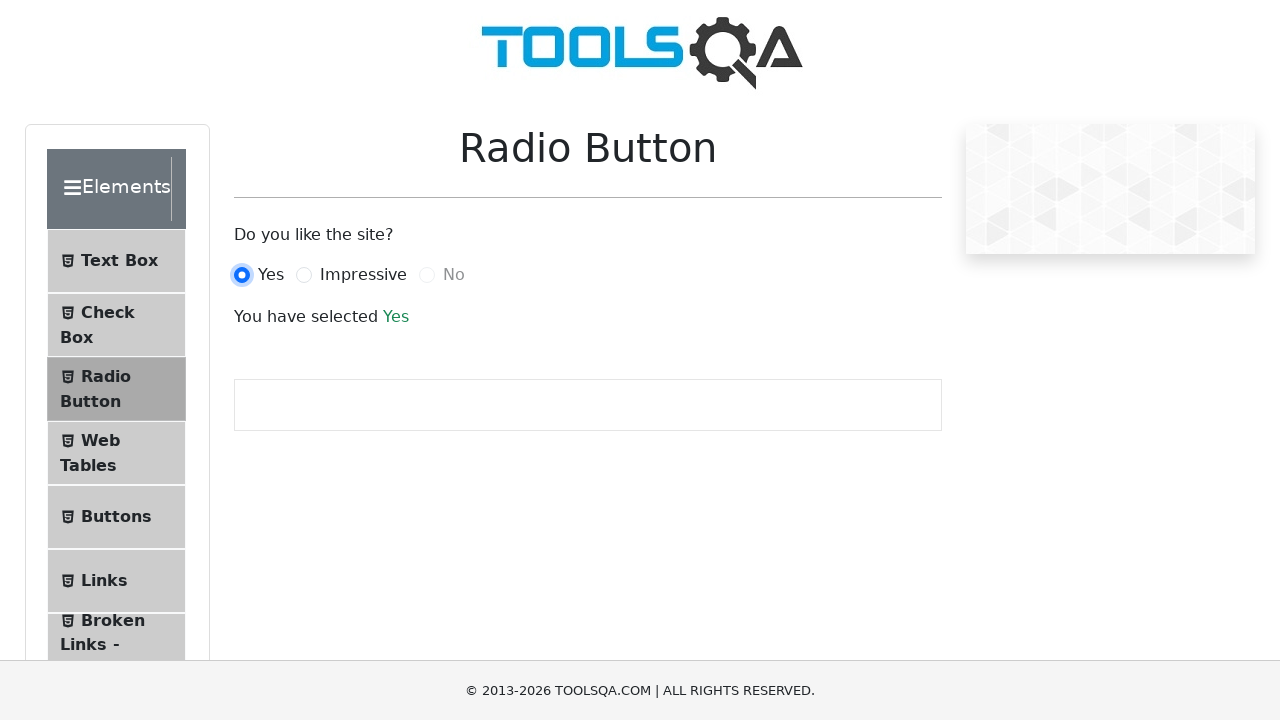

Verified Yes selection message appeared
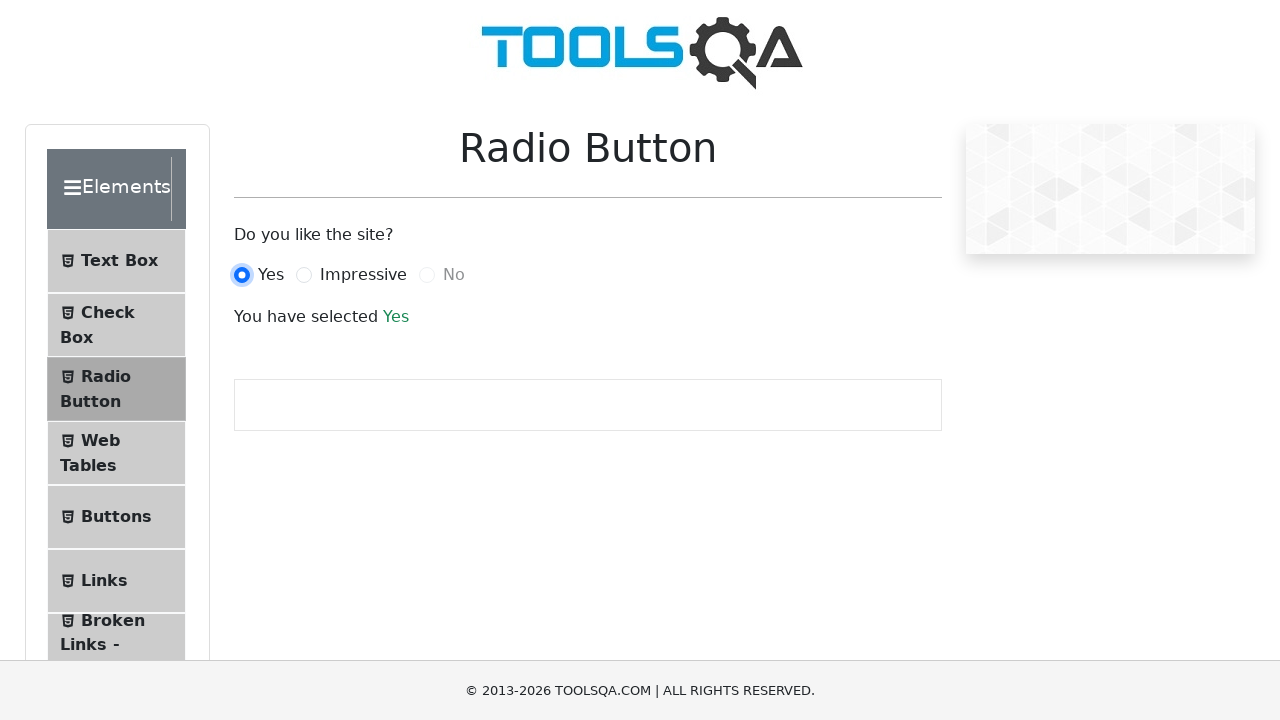

Scrolled down 250px
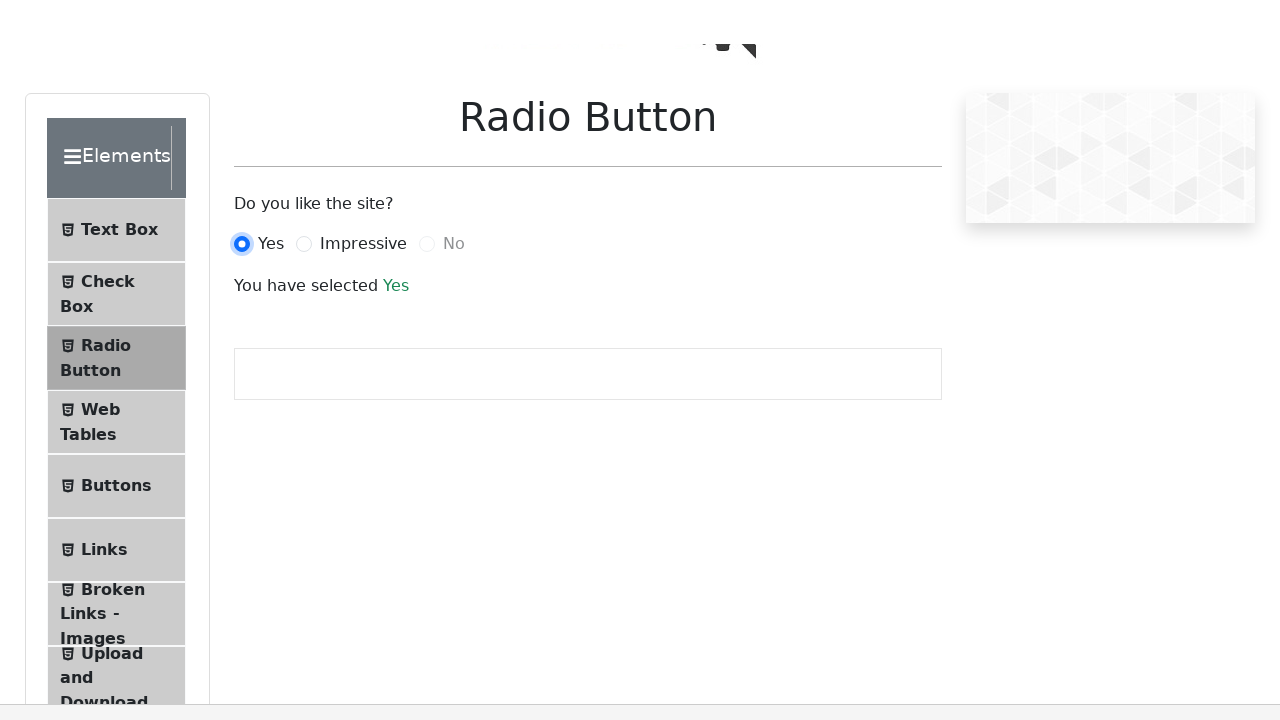

Clicked on Impressive radio button at (363, 25) on xpath=//label[.='Impressive']
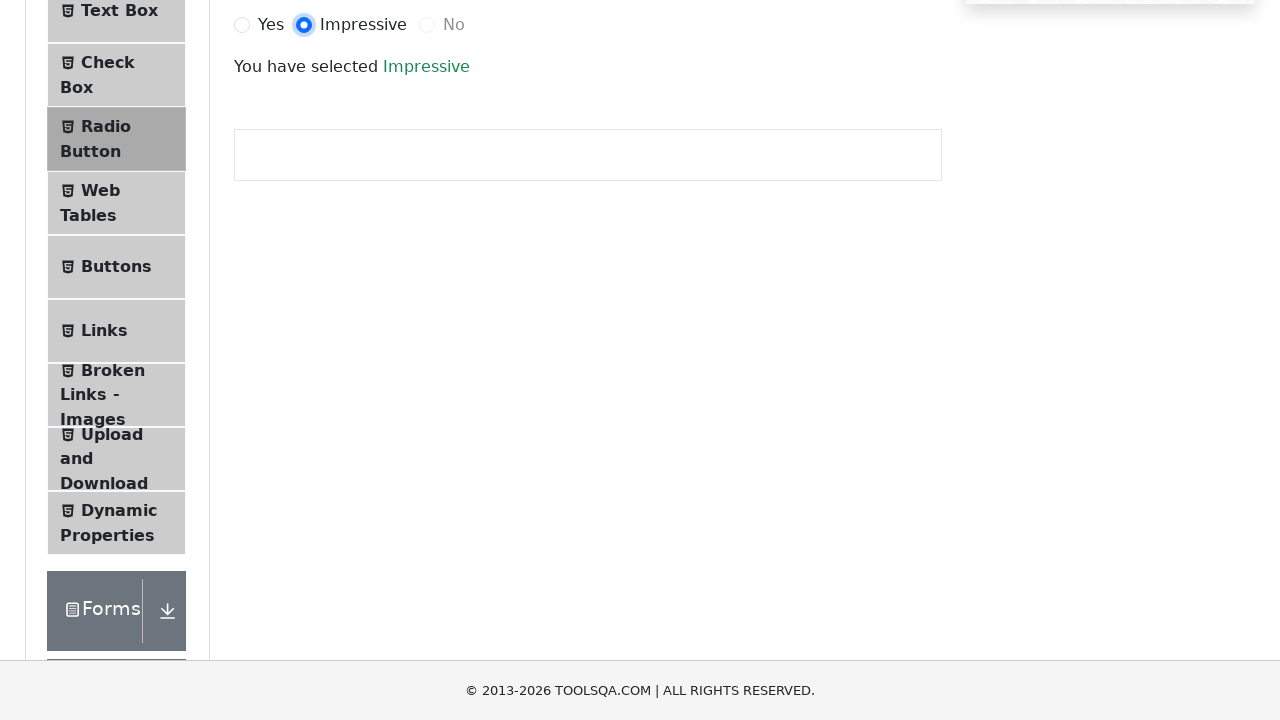

Verified Impressive selection message appeared
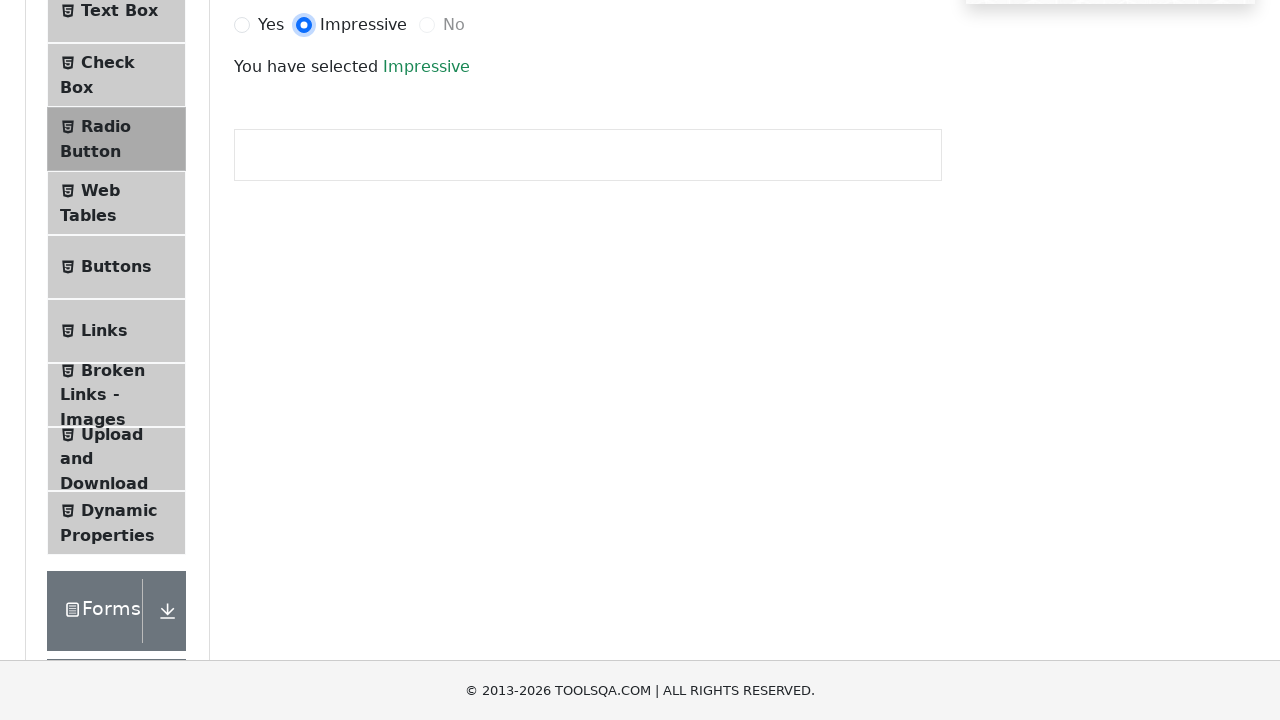

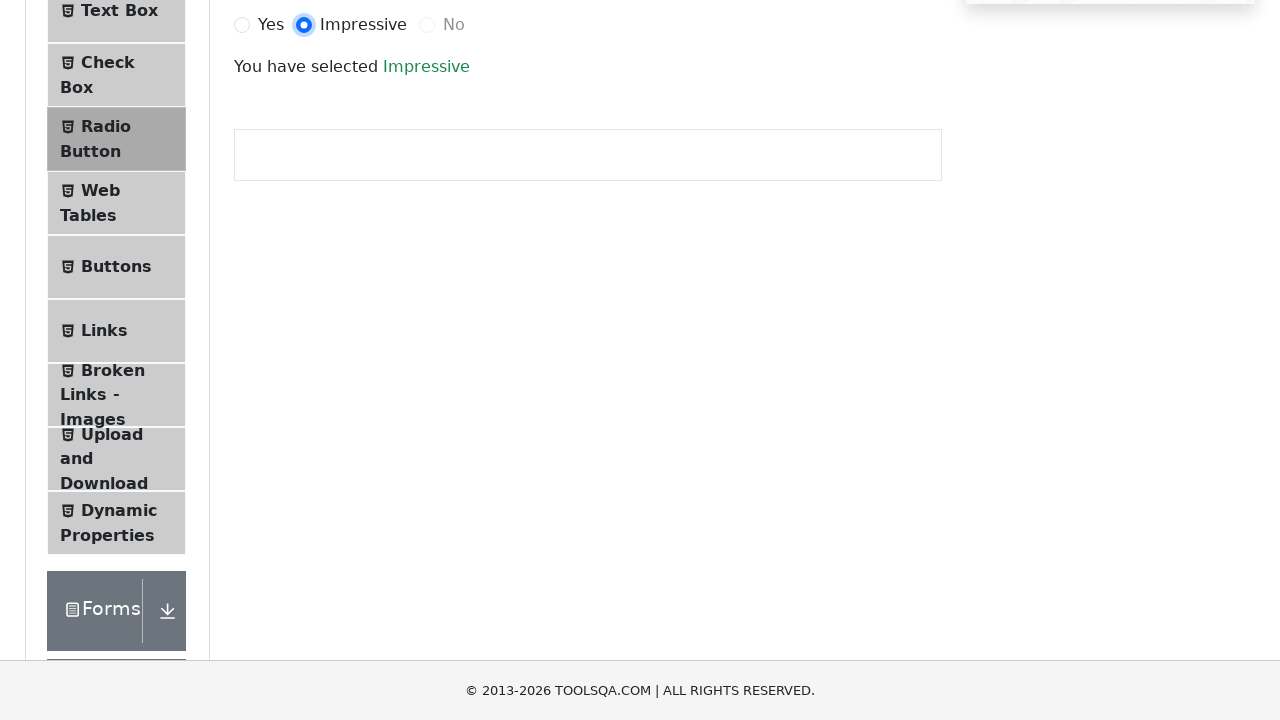